Navigates to Lulu and Georgia website and verifies the page title contains the domain name

Starting URL: https://luluandgeorgia.com

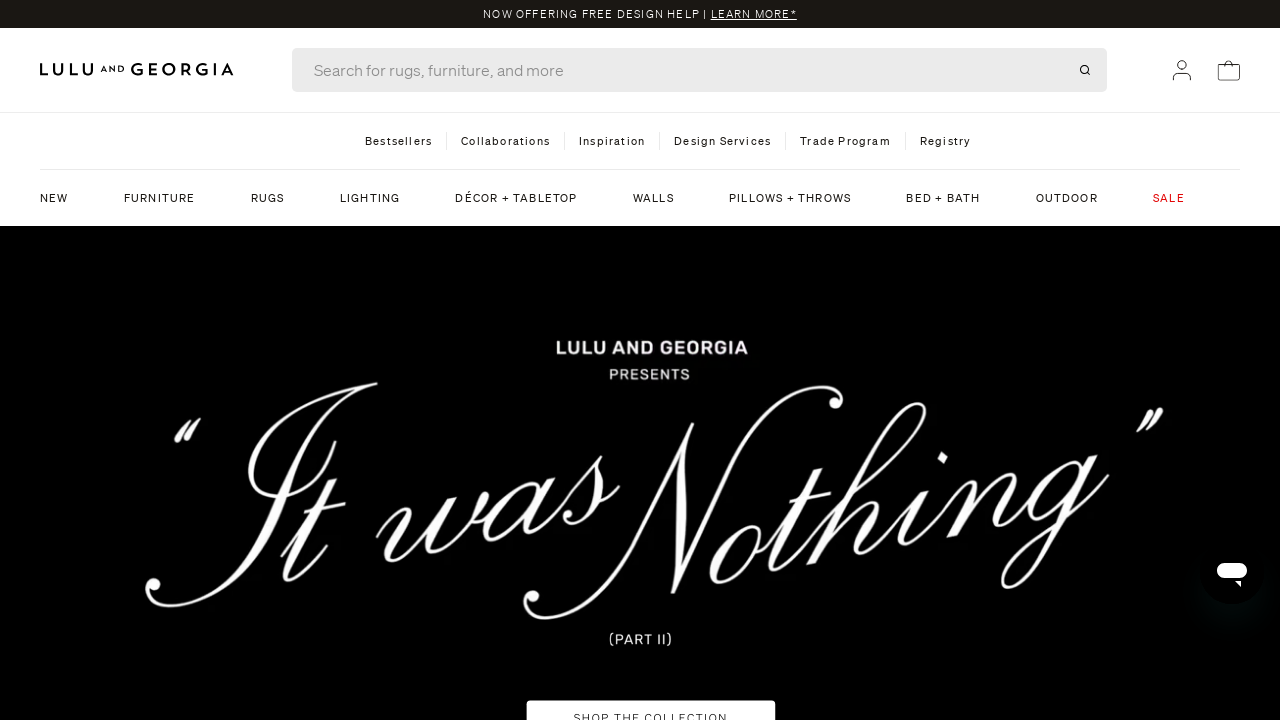

Waited for page to reach domcontentloaded state
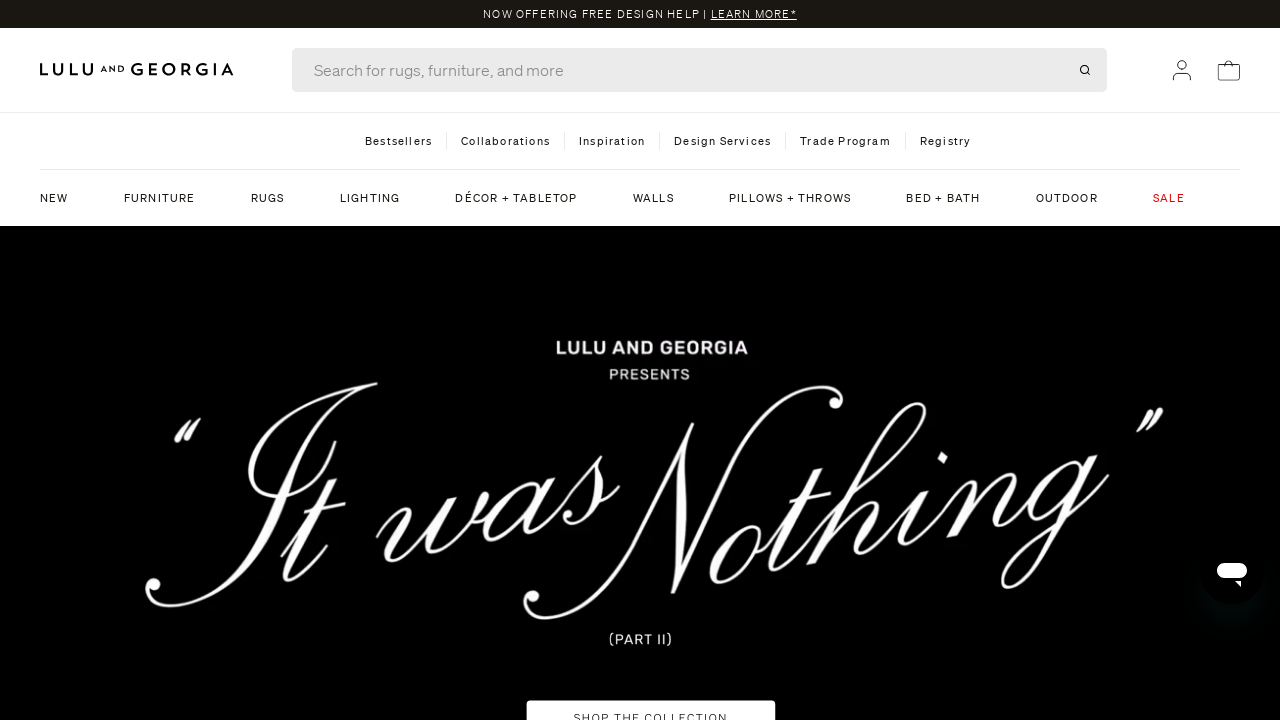

Retrieved page title: Lulu and Georgia
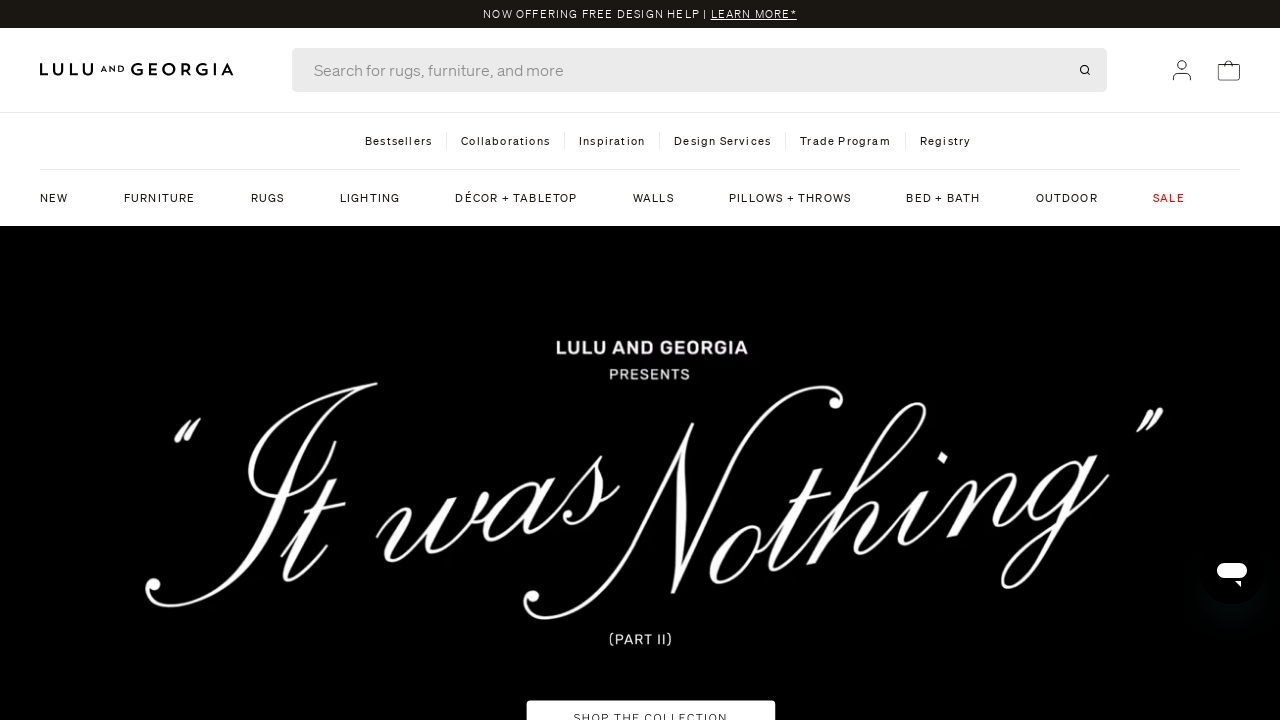

Verified page title contains 'luluandgeorgia' domain name
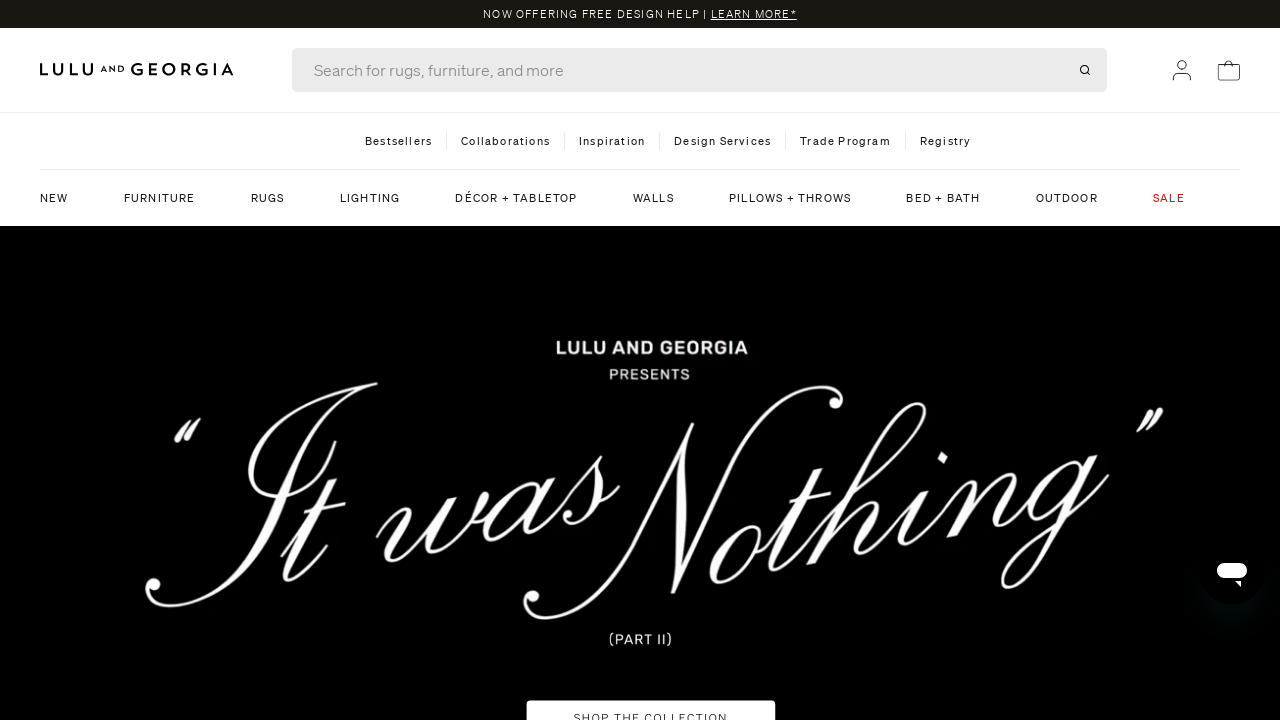

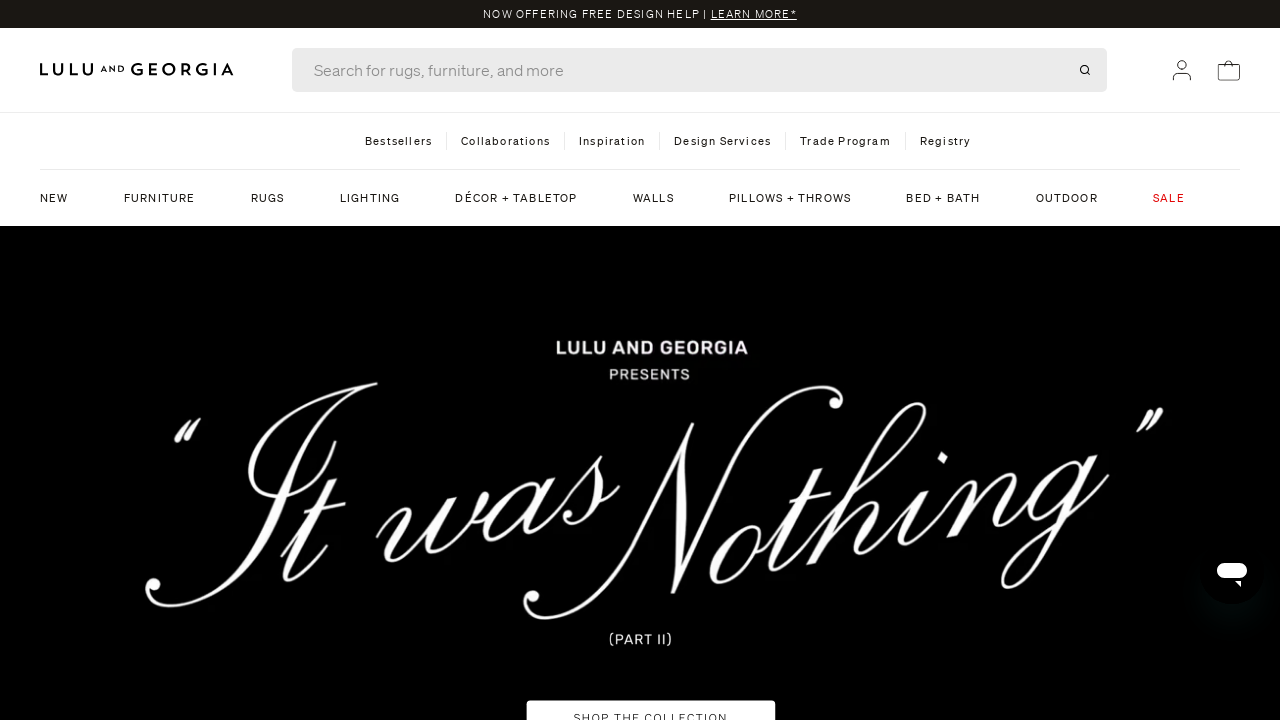